Tests that todo data persists after page reload

Starting URL: https://demo.playwright.dev/todomvc

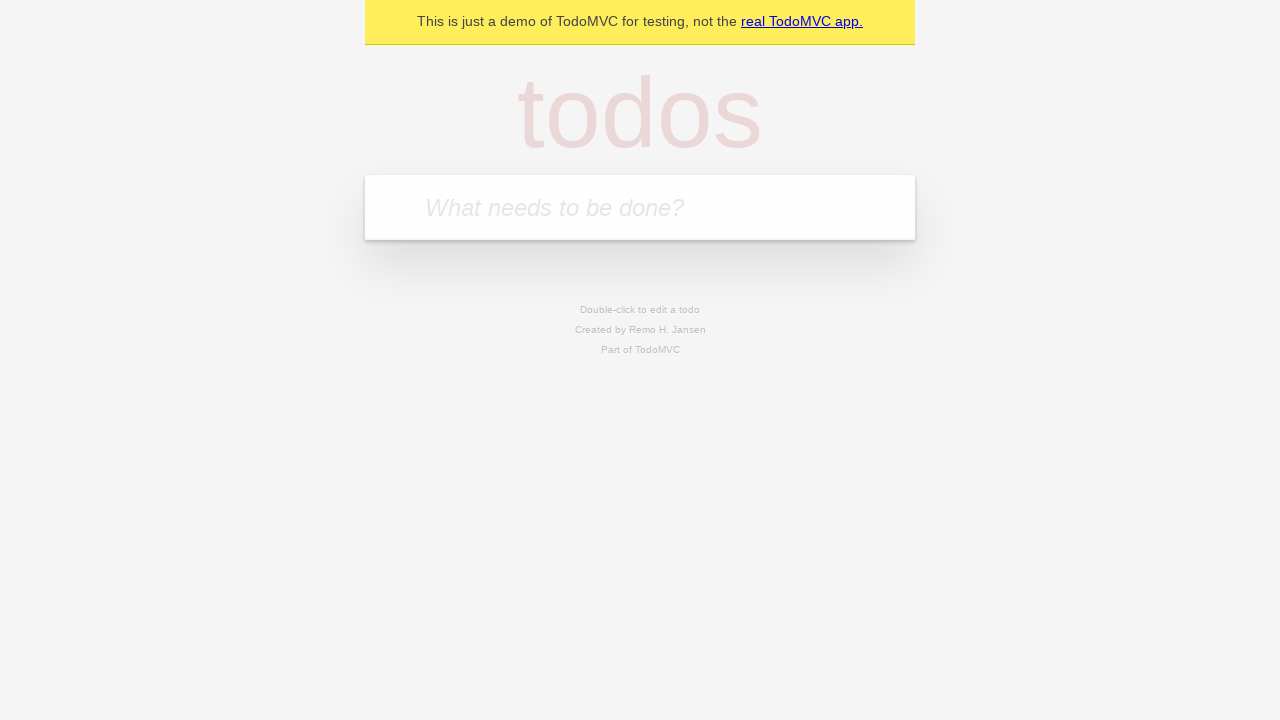

Filled todo input with 'buy some cheese' on internal:attr=[placeholder="What needs to be done?"i]
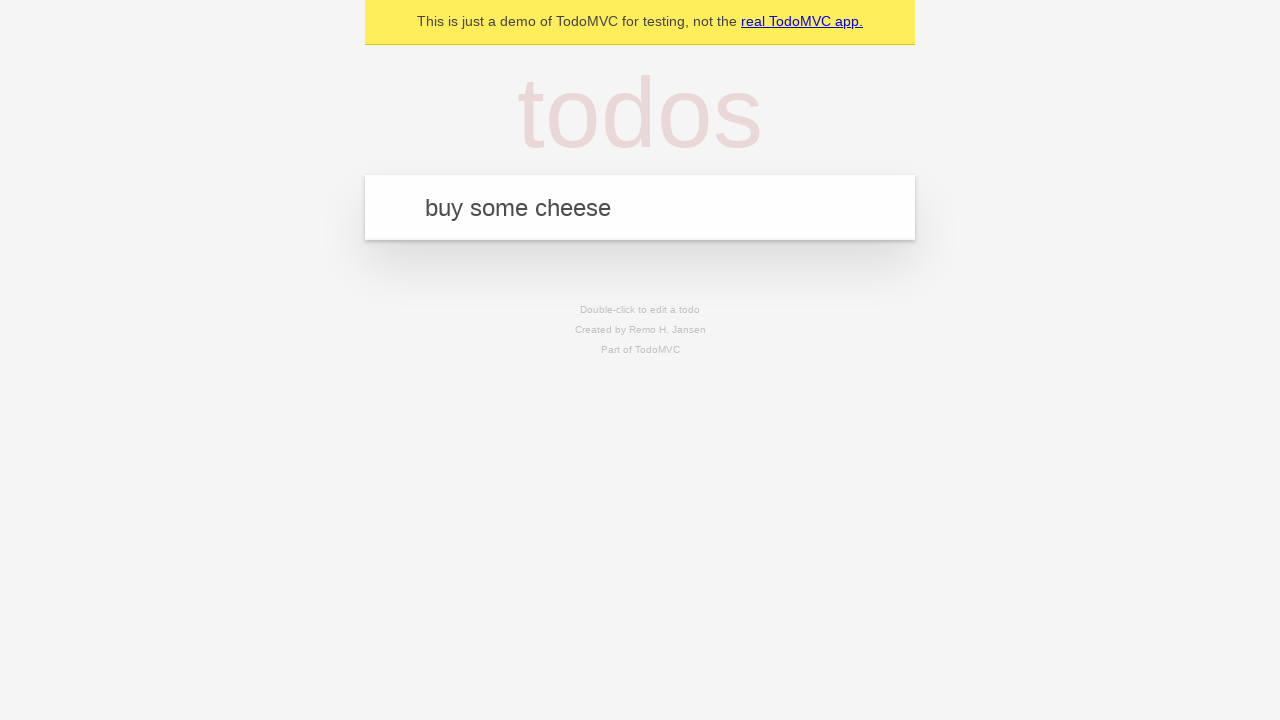

Pressed Enter to create first todo on internal:attr=[placeholder="What needs to be done?"i]
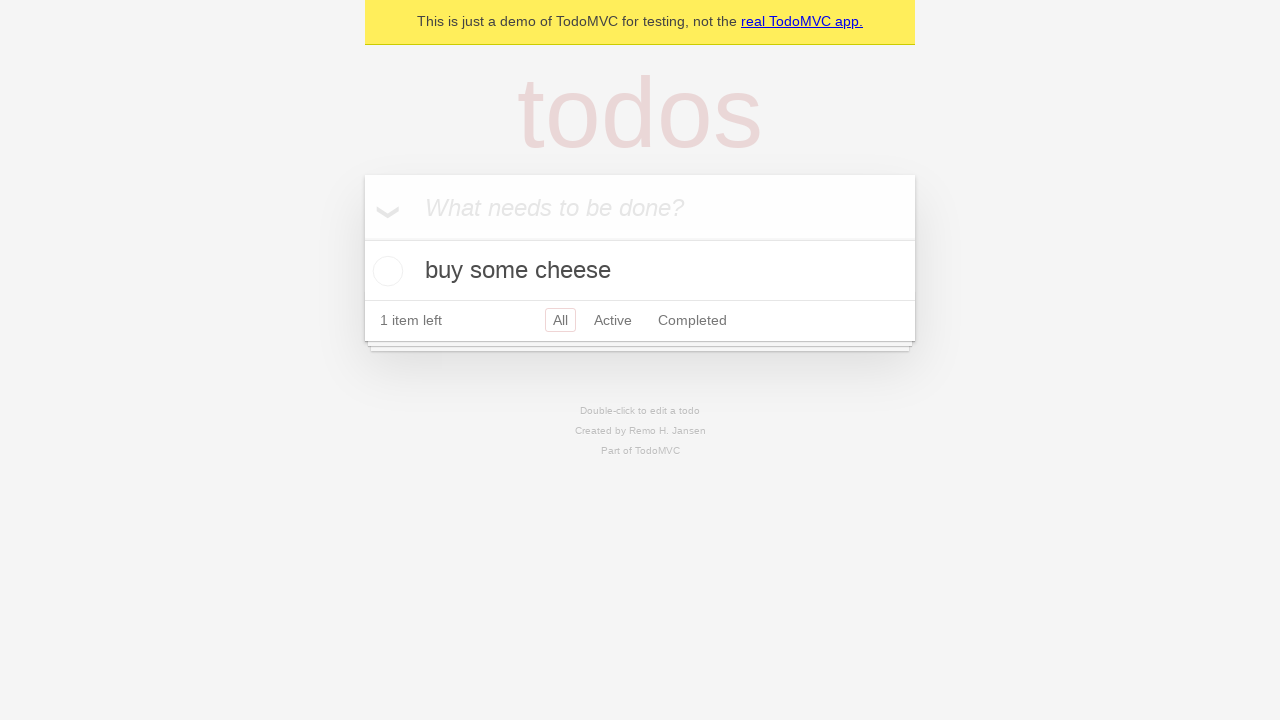

Filled todo input with 'feed the cat' on internal:attr=[placeholder="What needs to be done?"i]
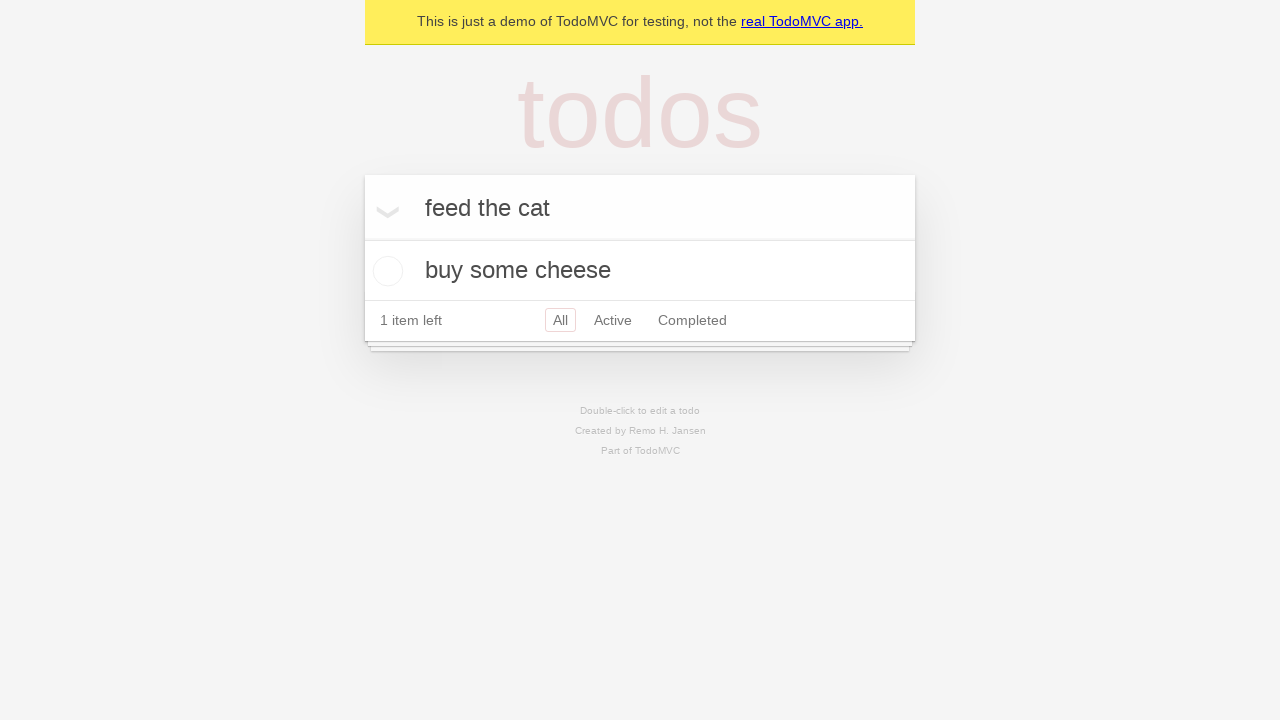

Pressed Enter to create second todo on internal:attr=[placeholder="What needs to be done?"i]
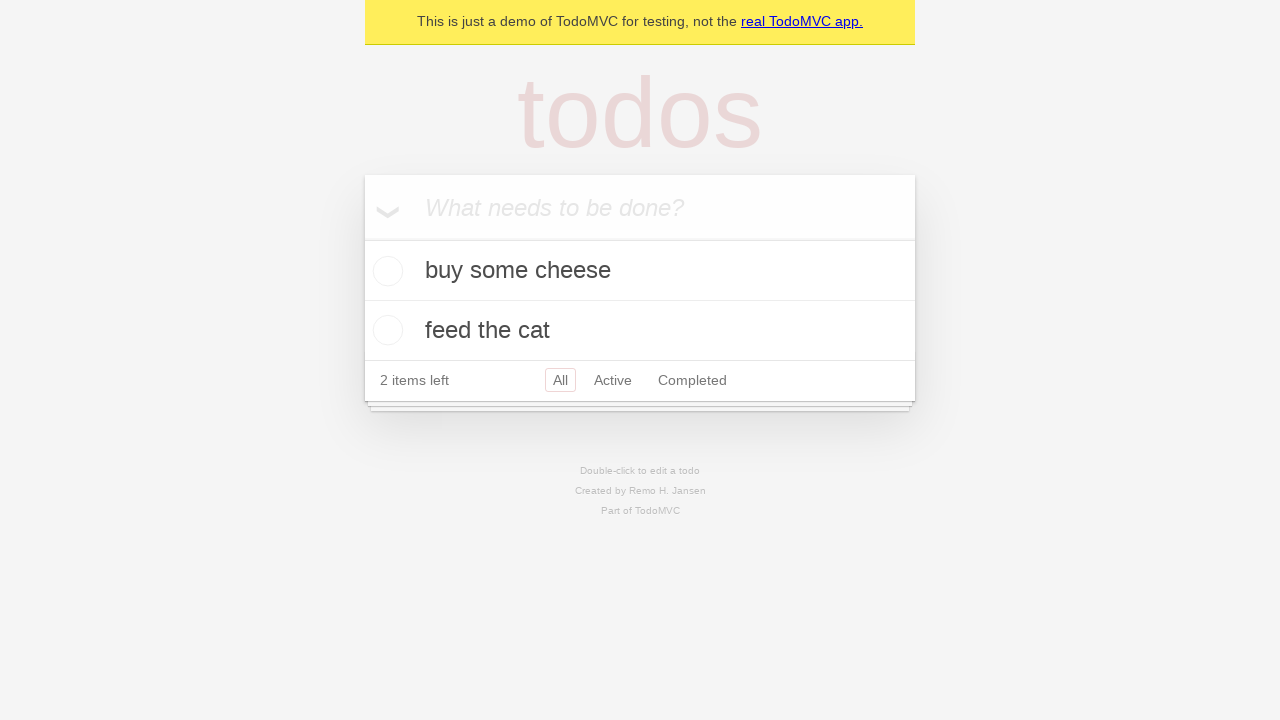

Checked the first todo item at (385, 271) on internal:testid=[data-testid="todo-item"s] >> nth=0 >> internal:role=checkbox
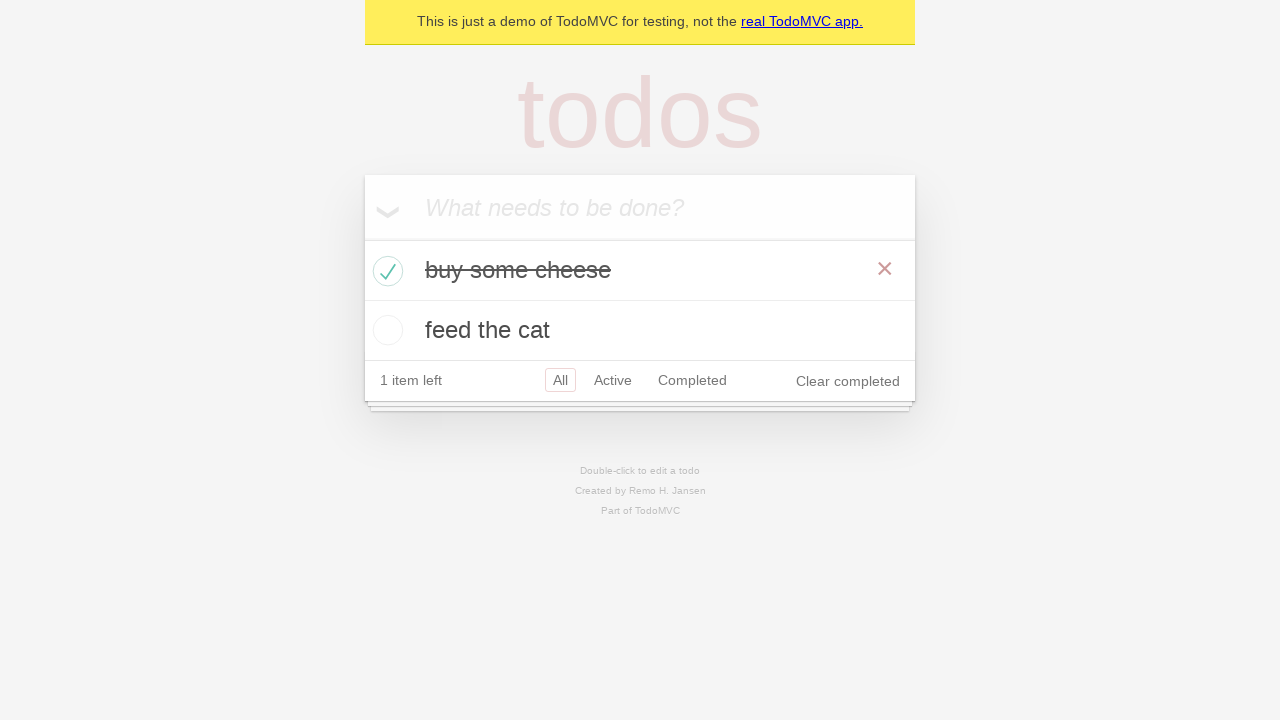

Reloaded the page to test data persistence
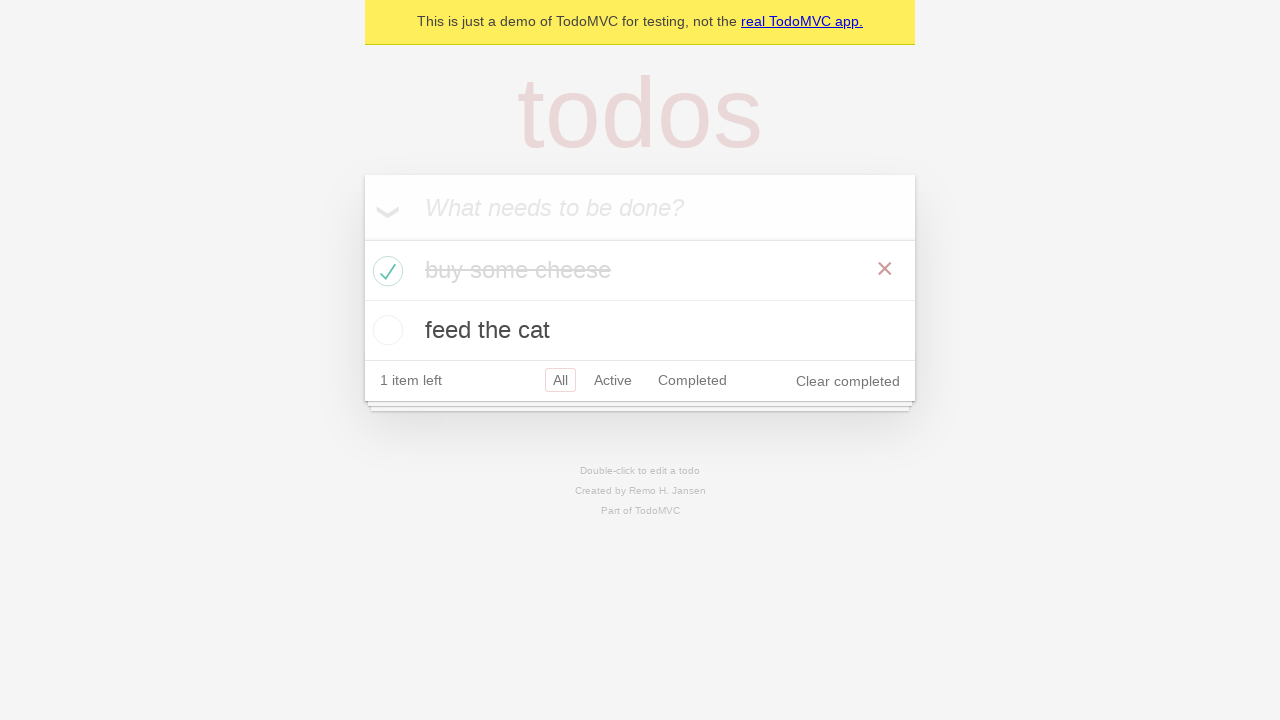

Waited for todos to appear after page reload
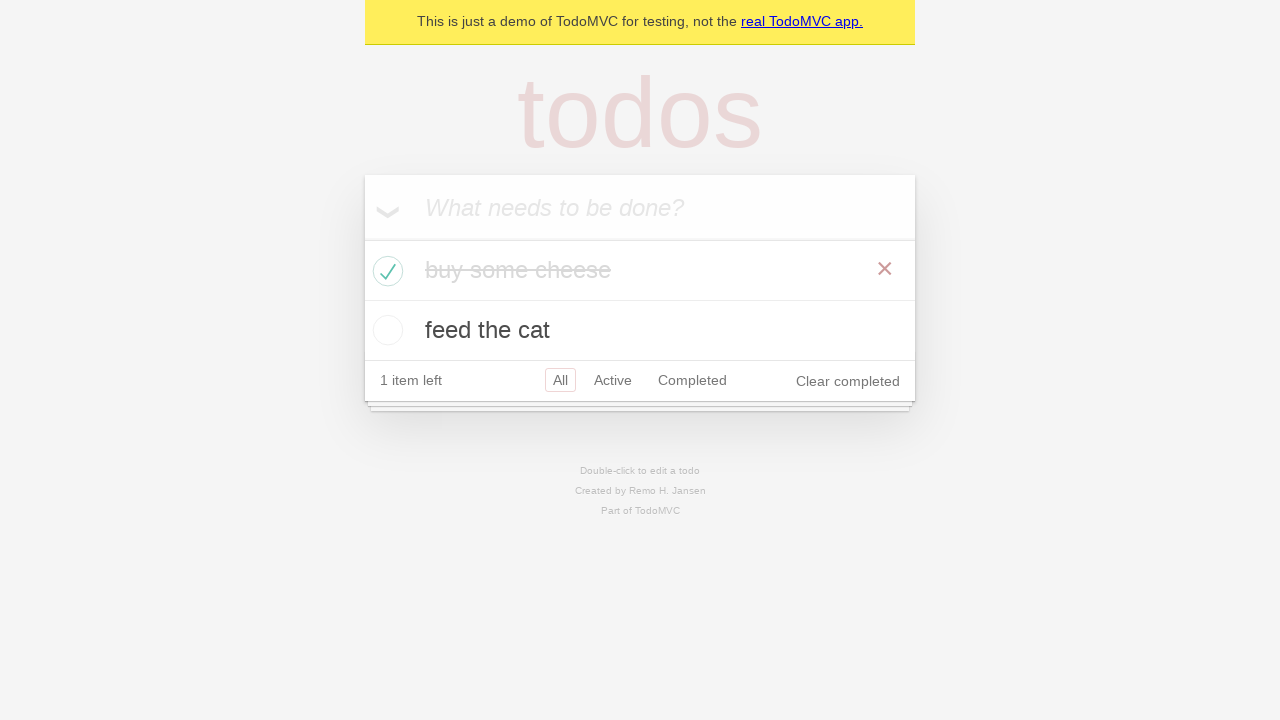

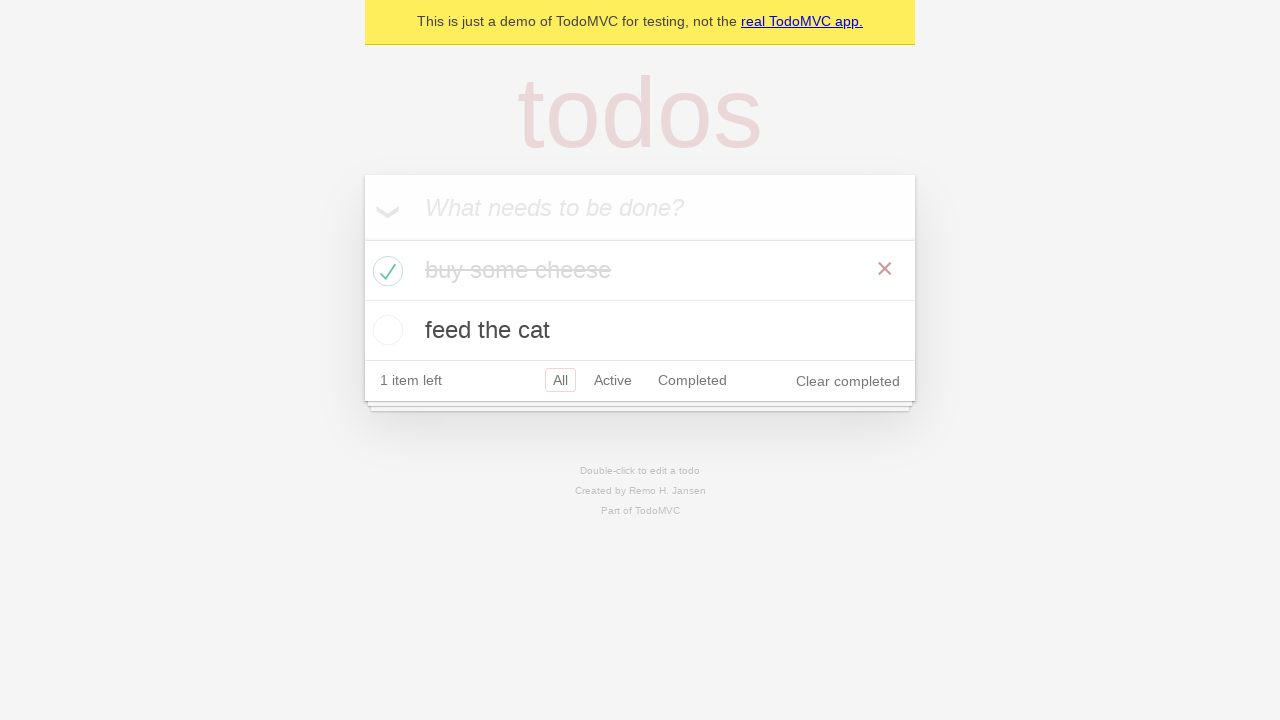